Tests DuckDuckGo search functionality by entering a search term and submitting the form

Starting URL: http://www.duckduckgo.com

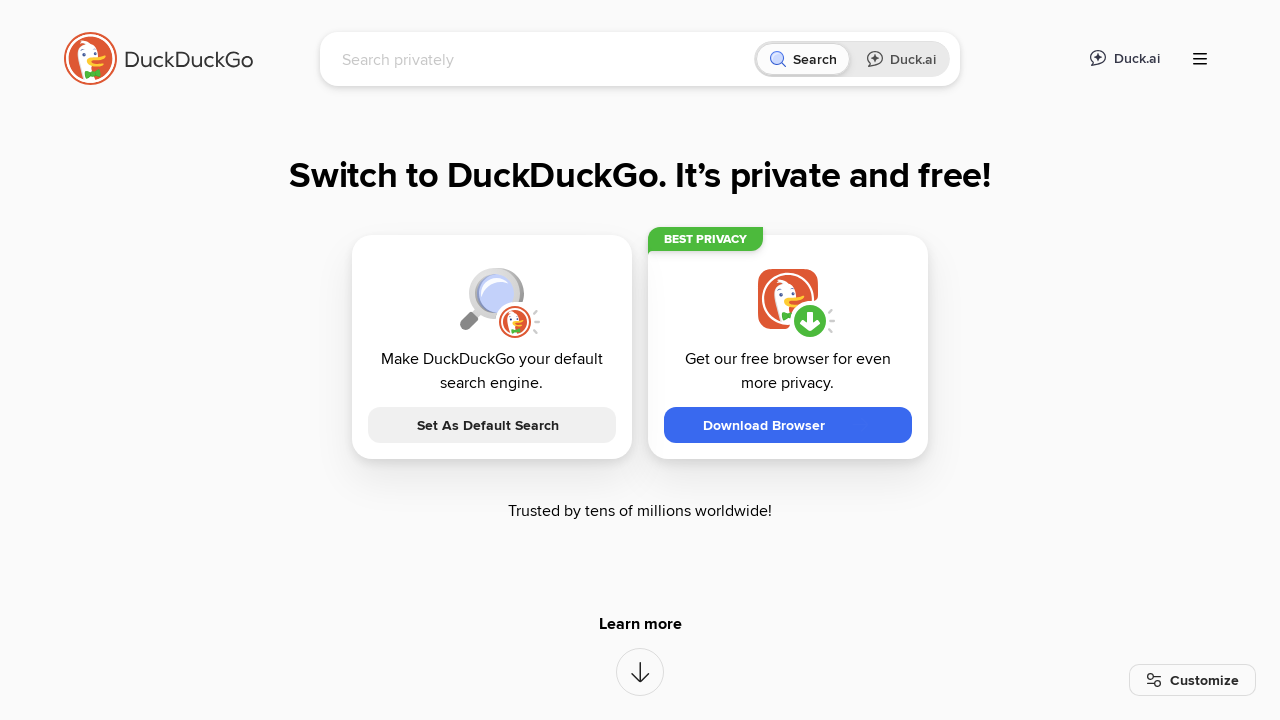

Entered 'automation' in search field on input[name='q']
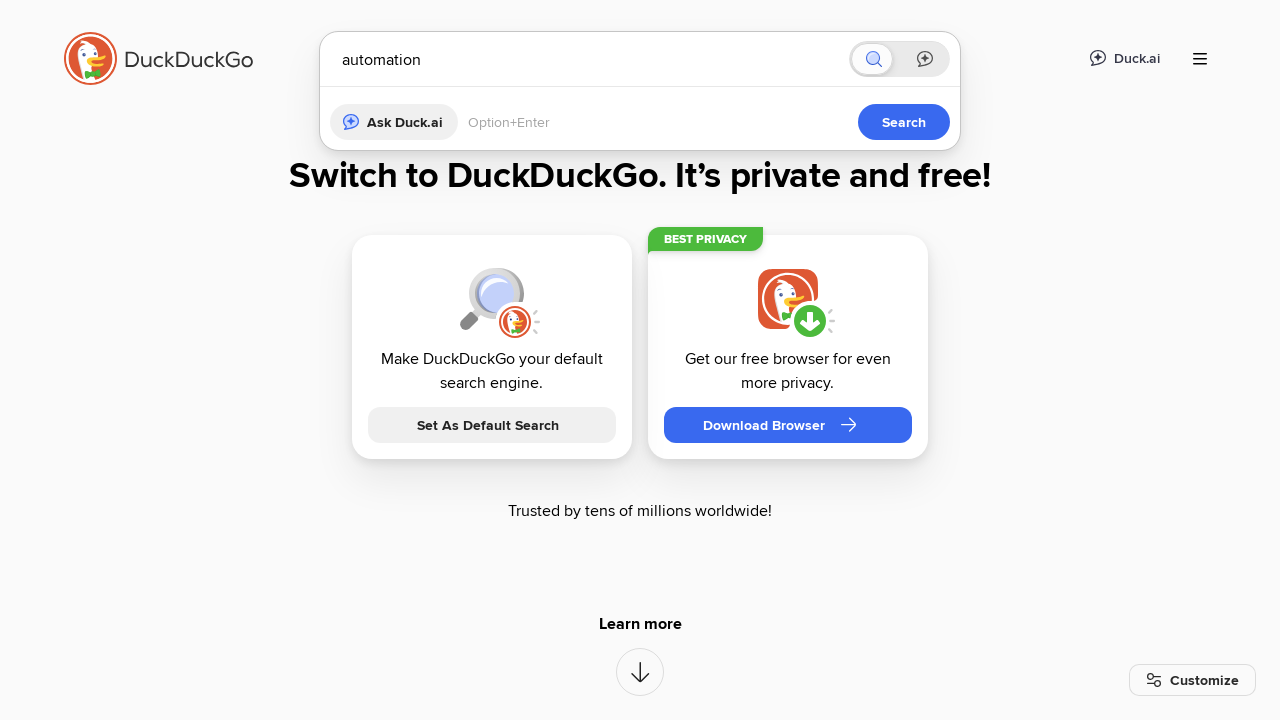

Pressed Enter to submit search form on input[name='q']
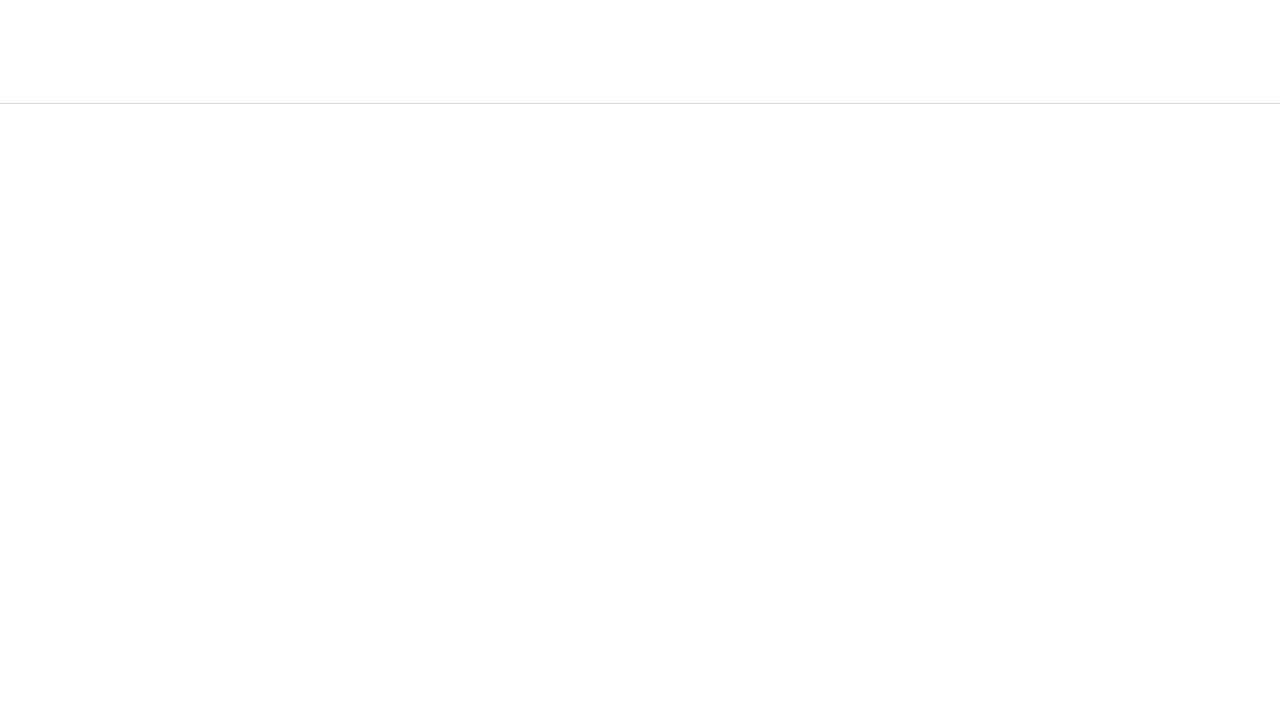

Page loaded - domcontentloaded state reached
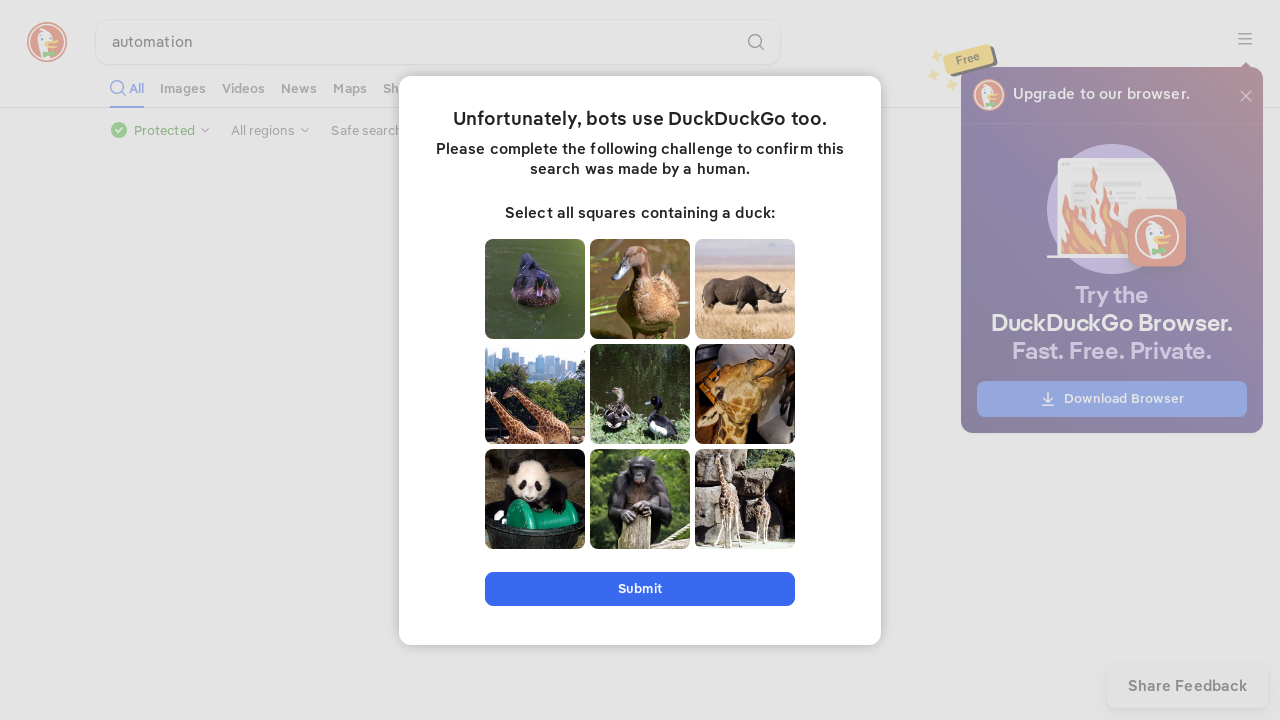

Verified 'automation' appears in page title
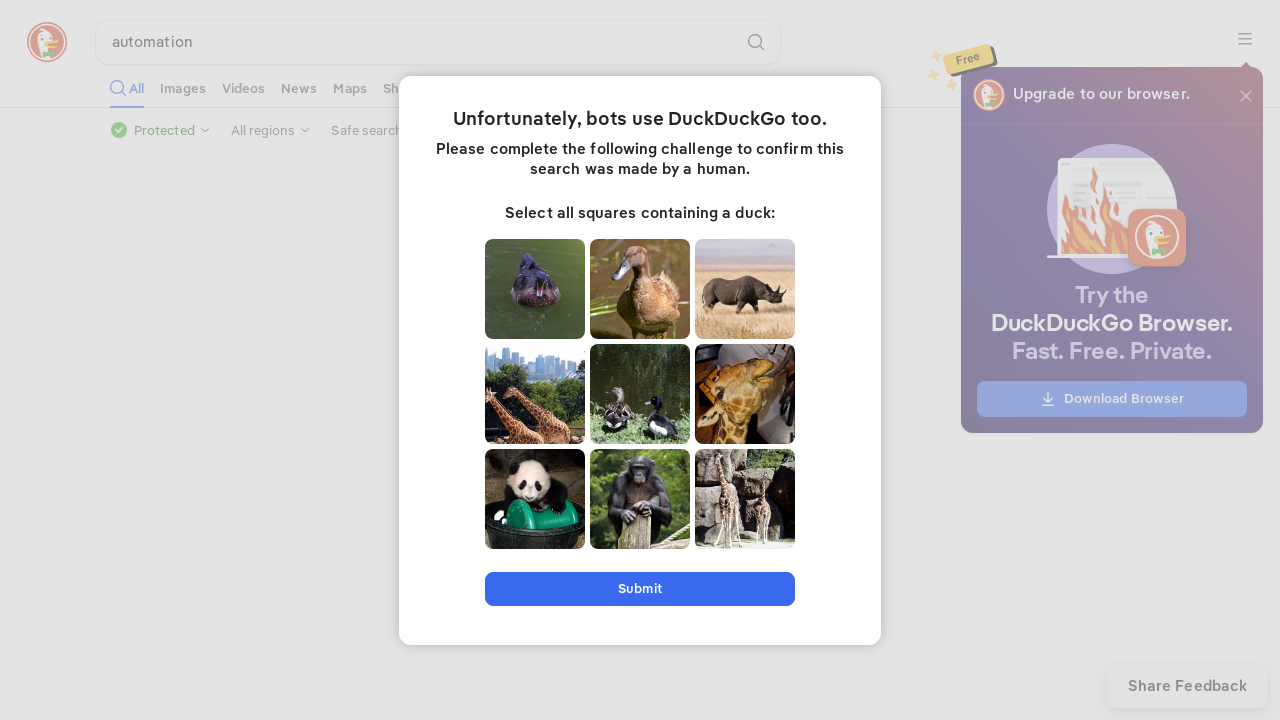

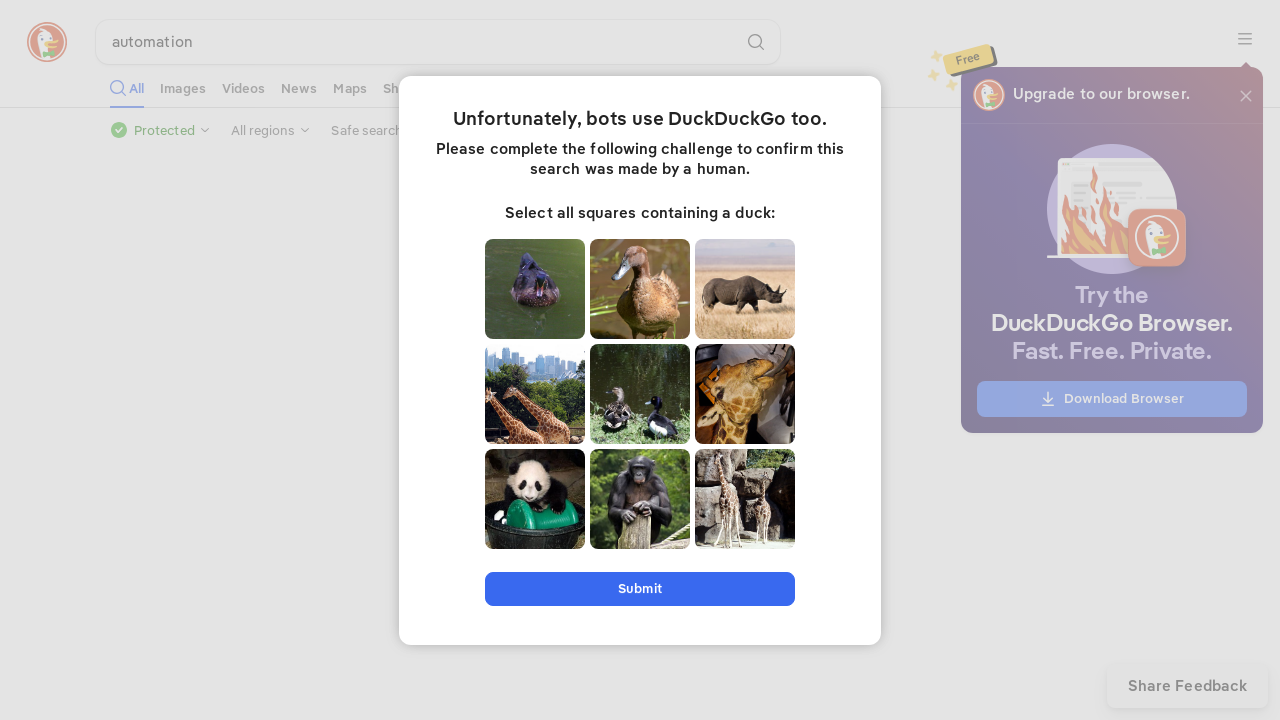